Tests that entering a number below 50 shows the error message "Number is too small"

Starting URL: https://kristinek.github.io/site/tasks/enter_a_number

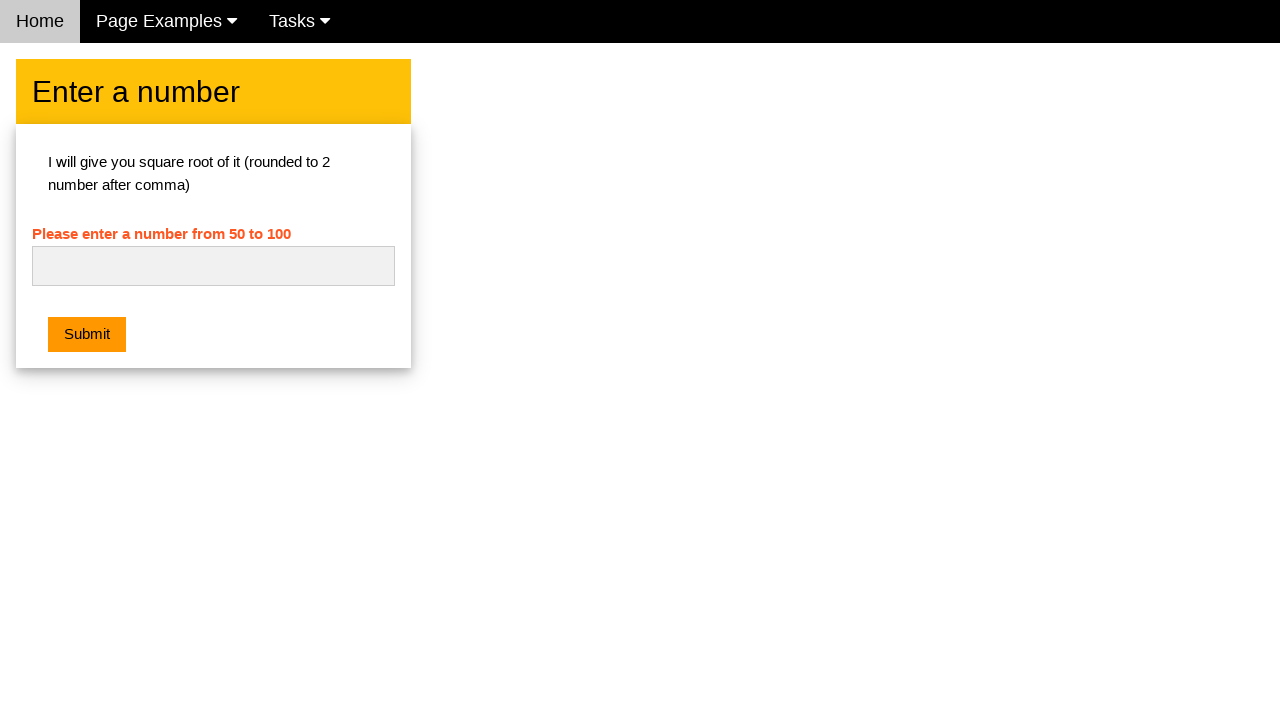

Filled number input field with '10' (below minimum of 50) on #numb
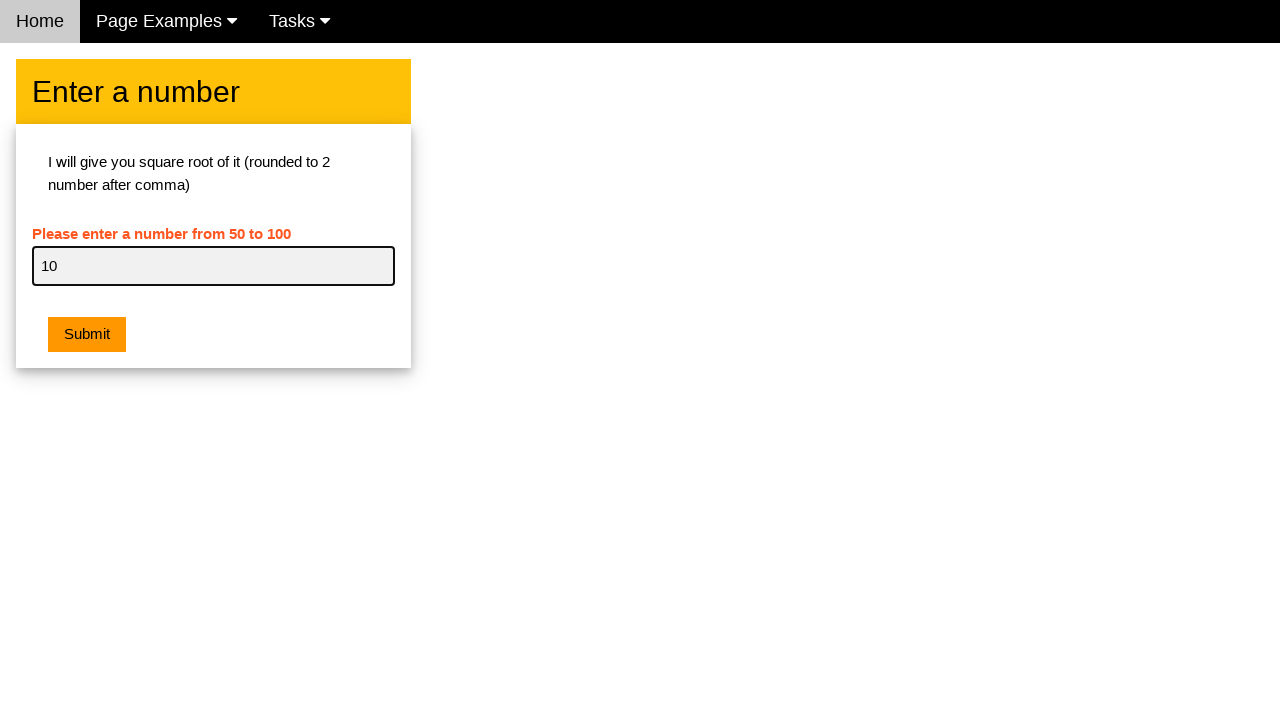

Clicked submit button at (87, 335) on .w3-btn
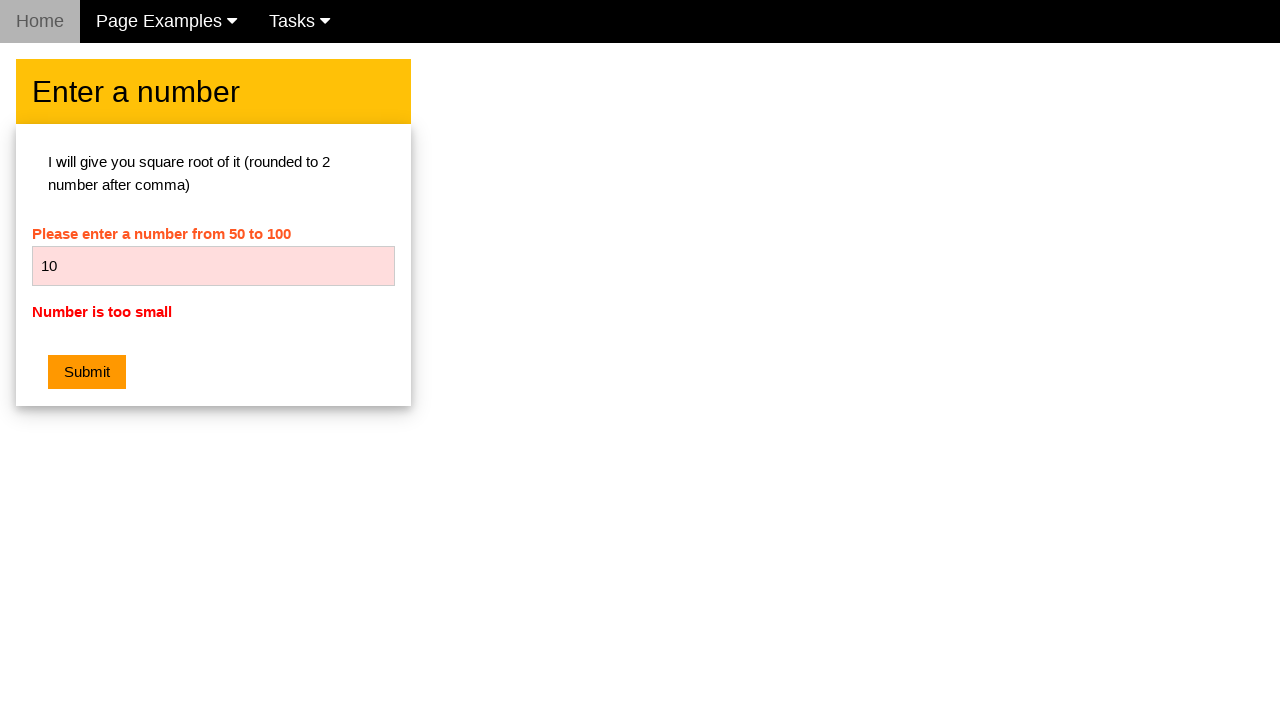

Error message 'Number is too small' appeared
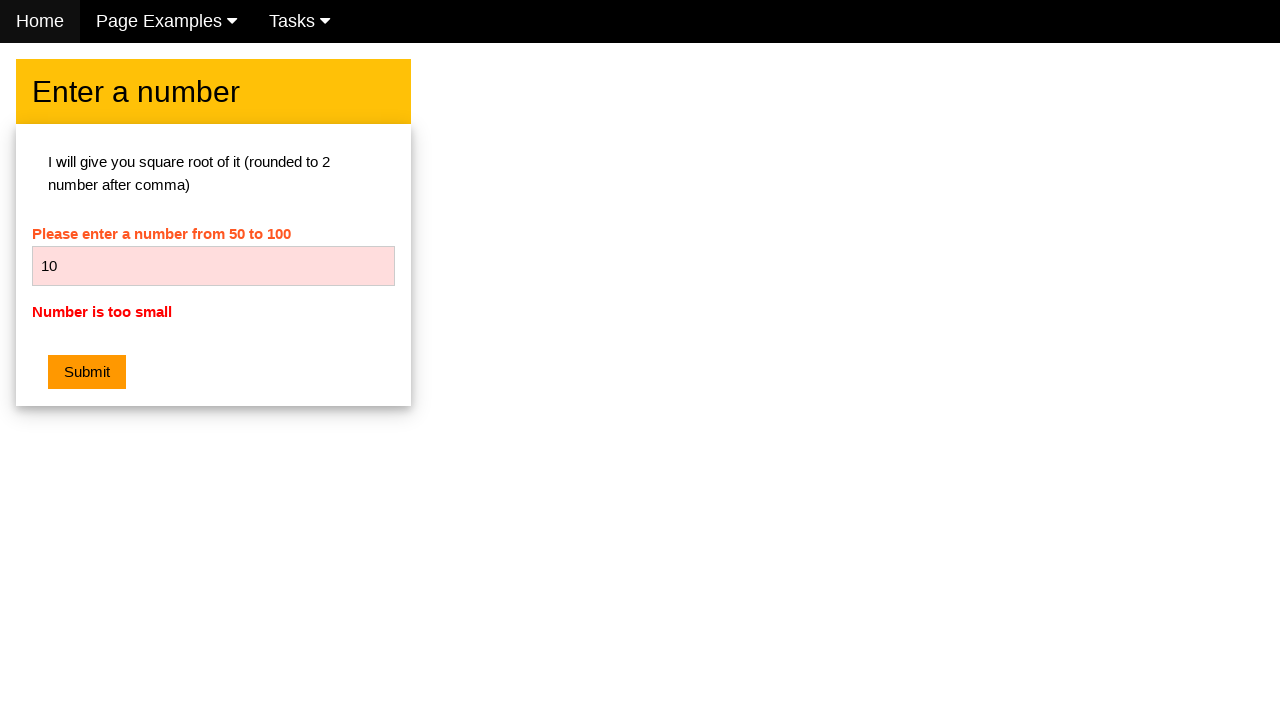

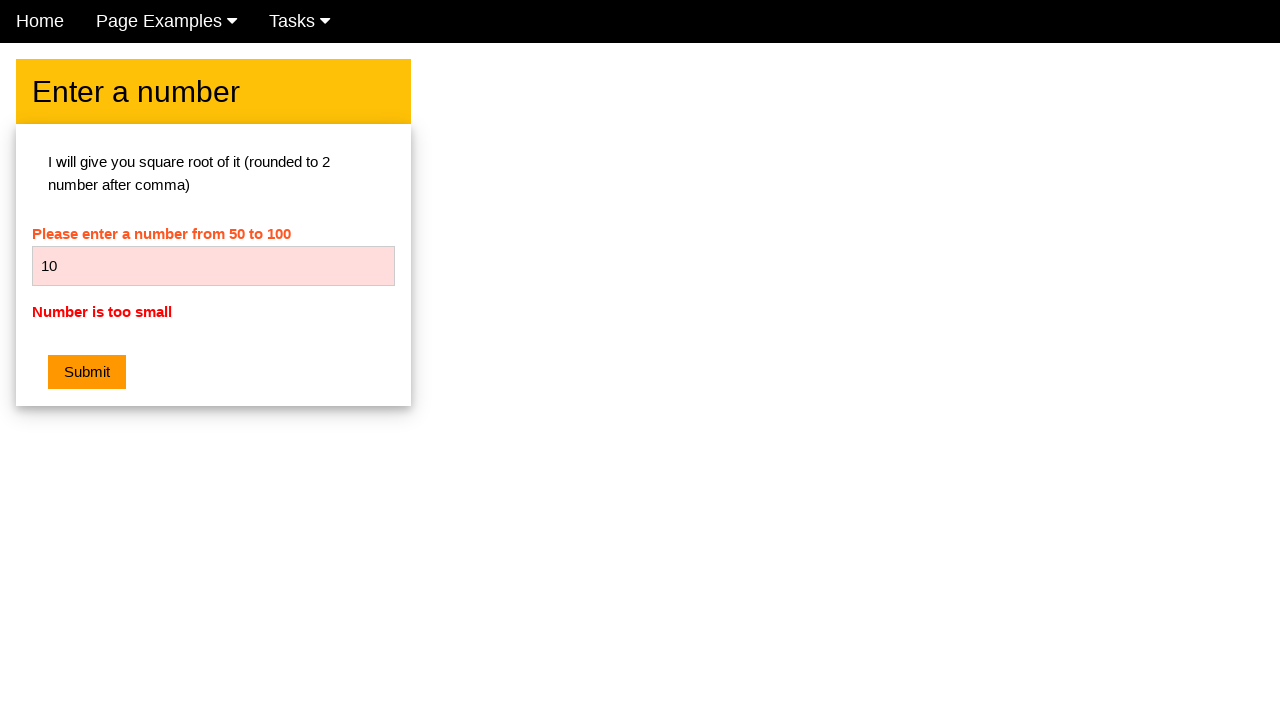